Navigates to codefish.io and clicks on the "About us" button

Starting URL: http://codefish.io

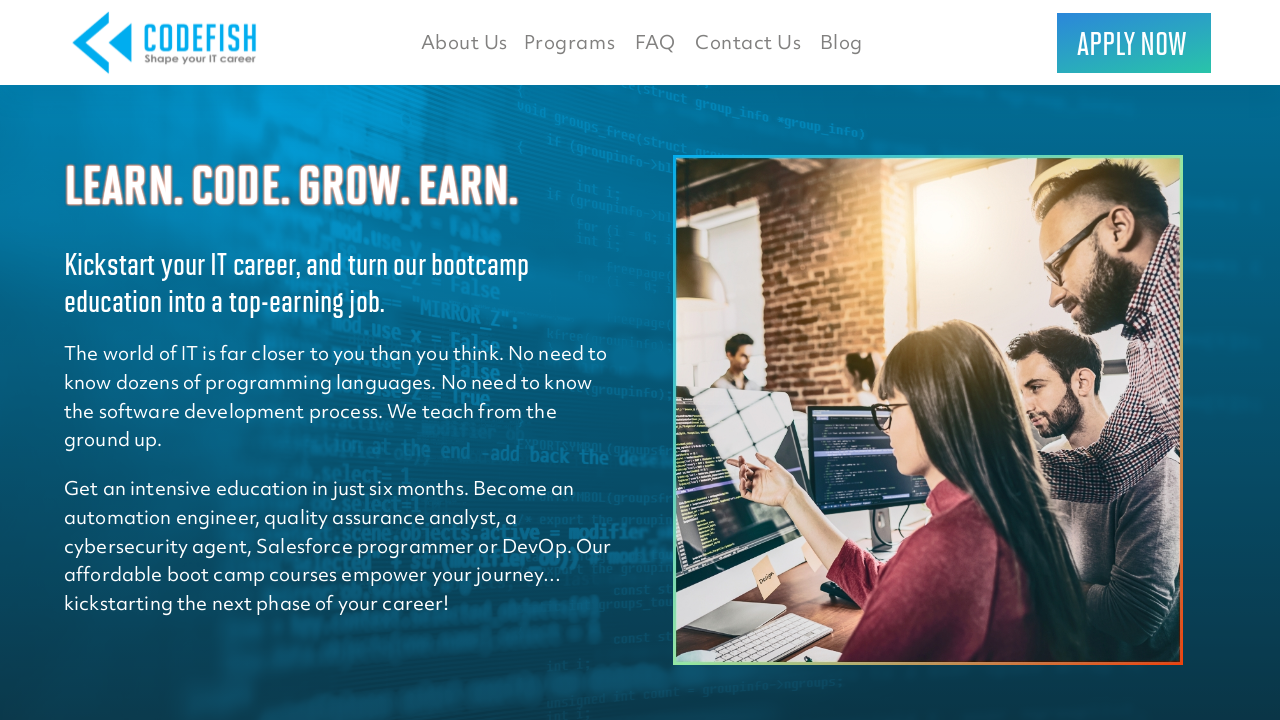

Navigated to http://codefish.io
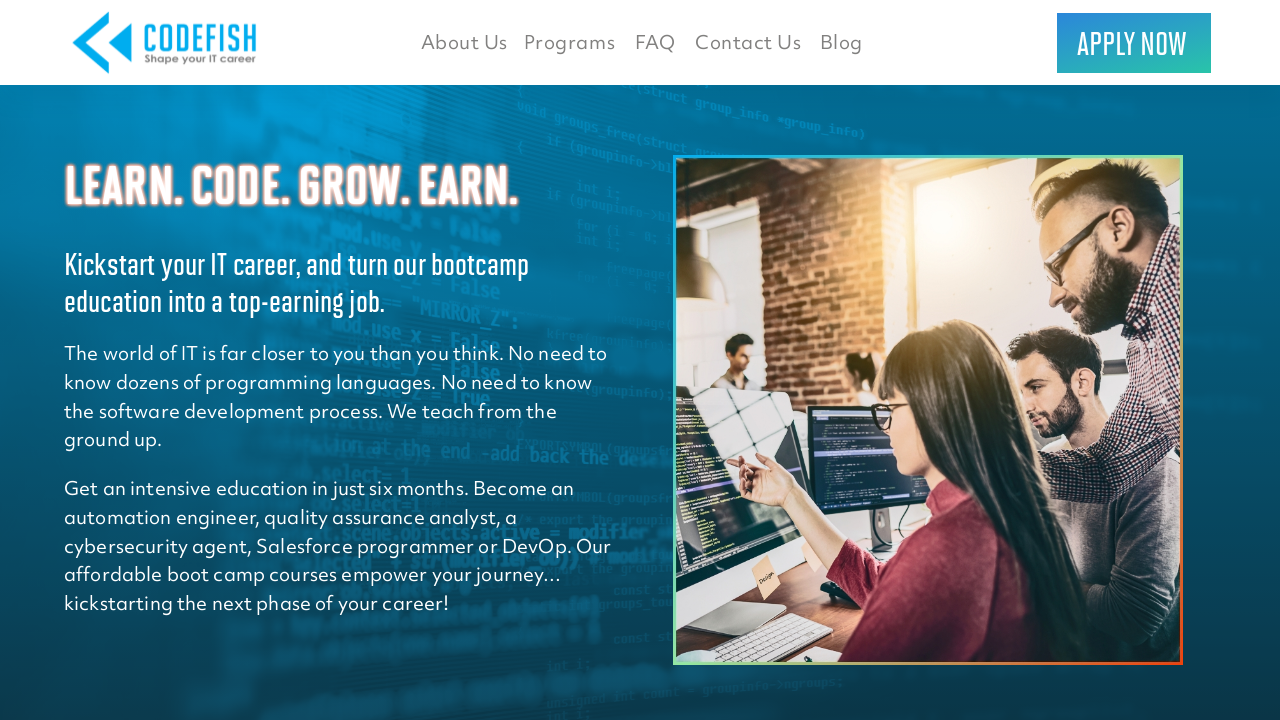

Clicked on the 'About us' button at (464, 42) on button:text('About us')
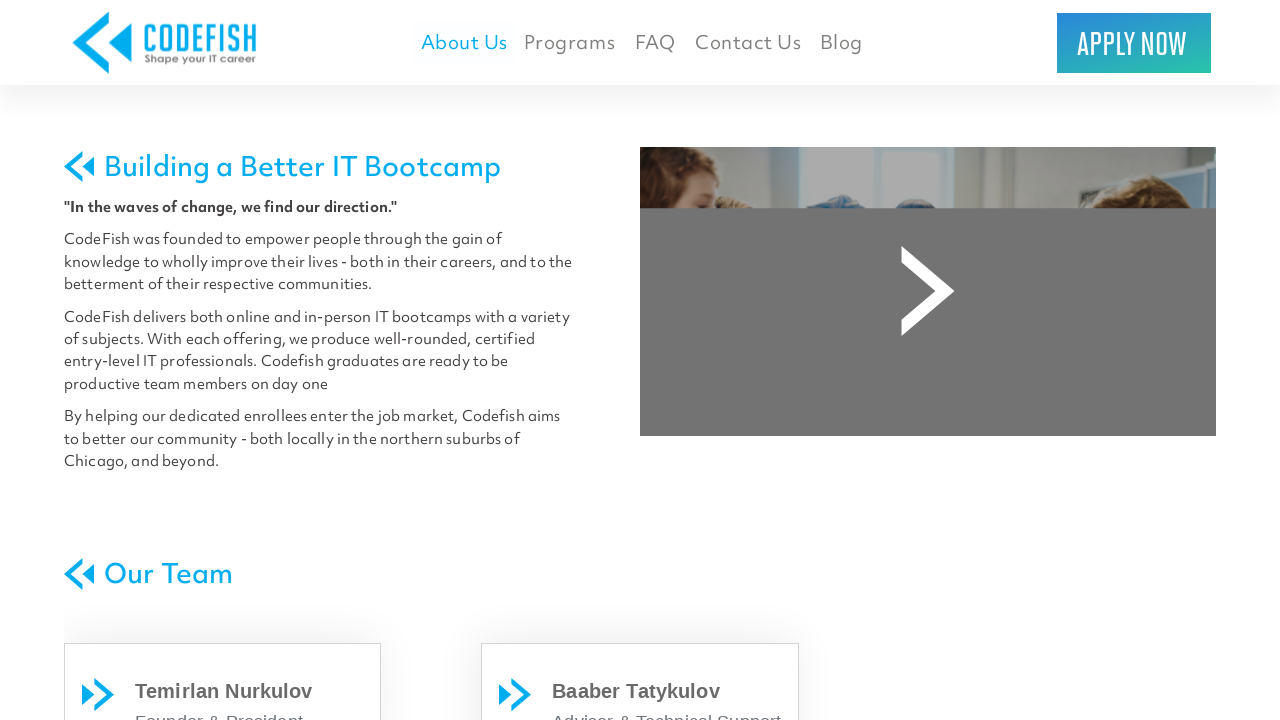

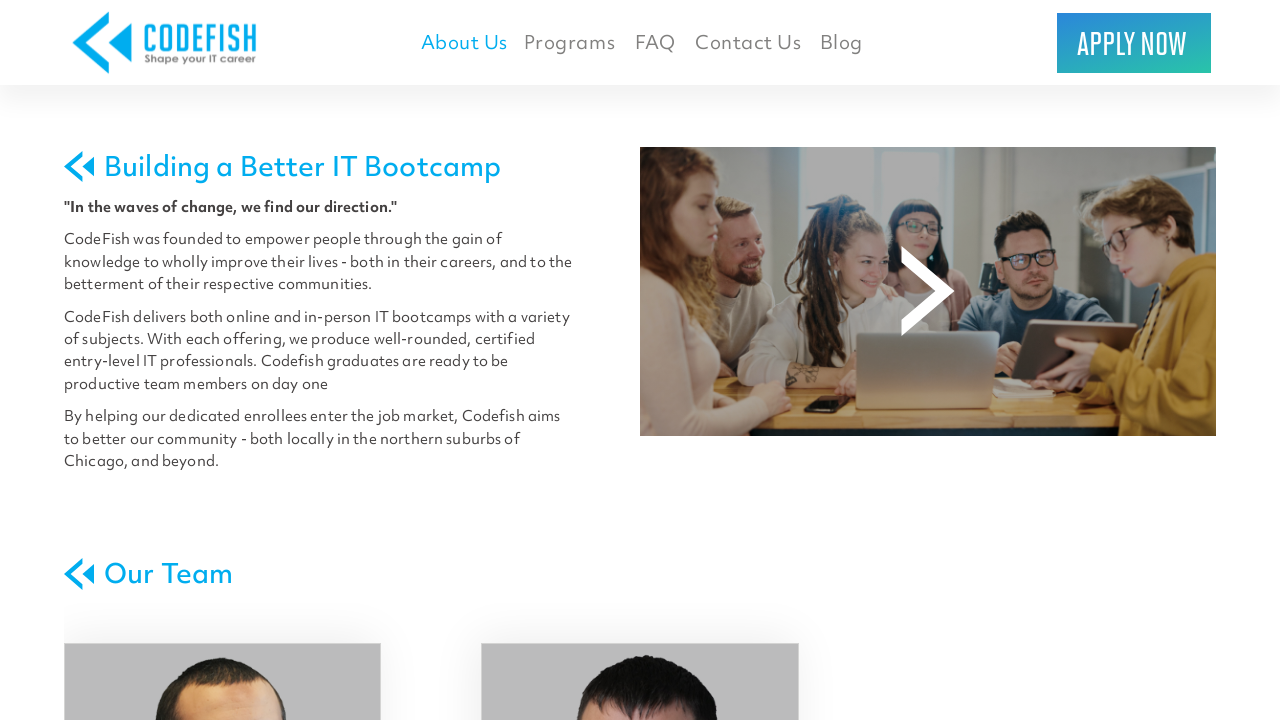